Tests JavaScript prompt alert by clicking the prompt button, entering text into the prompt, accepting it, and verifying the entered text is displayed

Starting URL: http://practice.cydeo.com/javascript_alerts

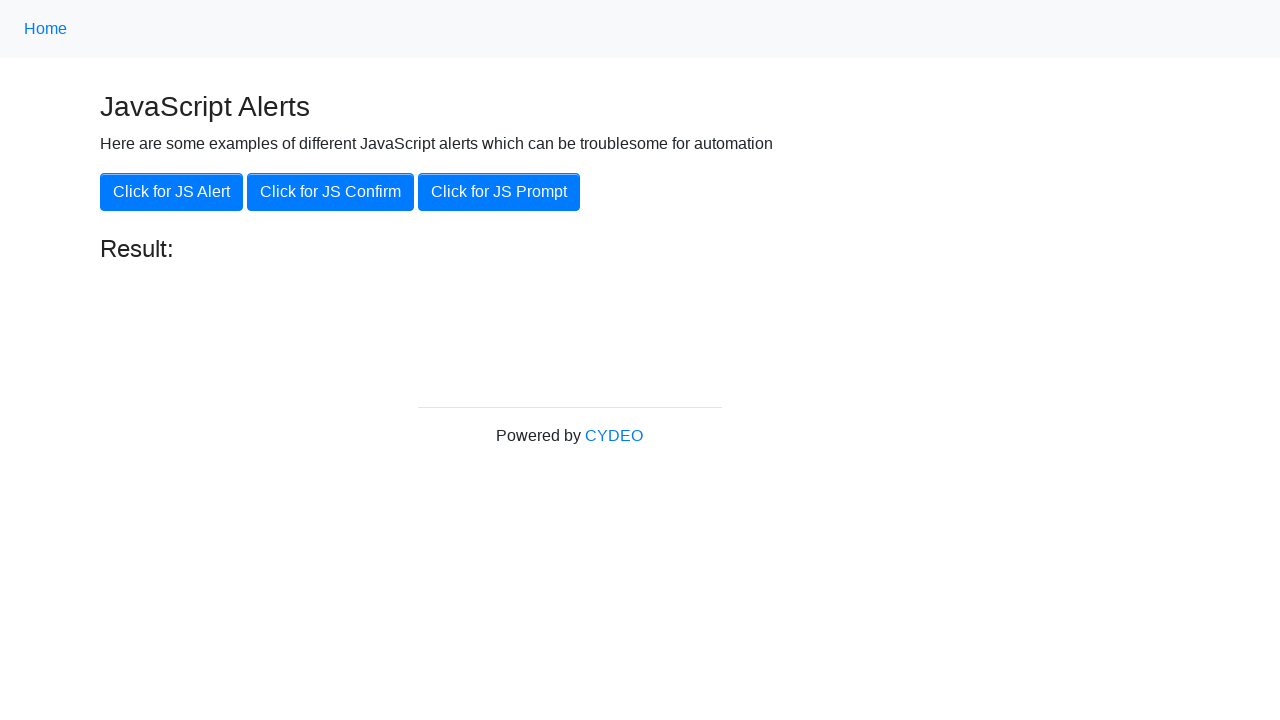

Set up dialog handler to accept prompt with text 'hello'
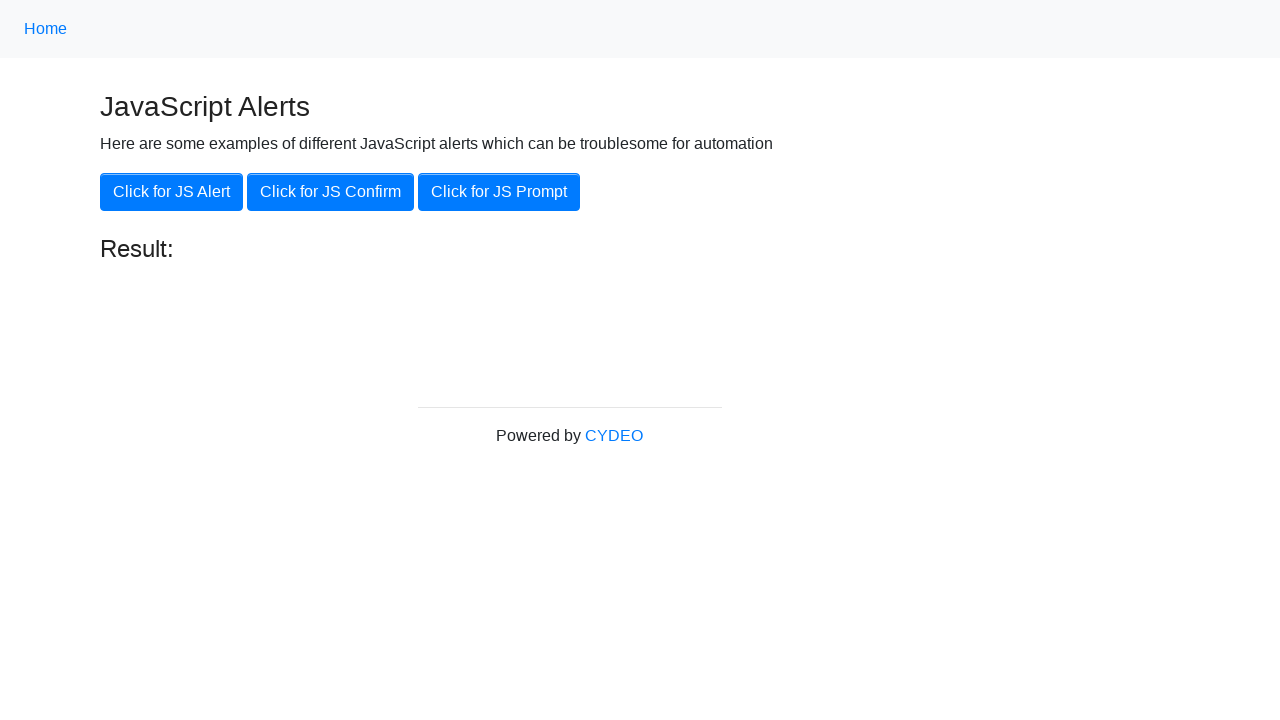

Clicked the 'Click for JS Prompt' button at (499, 192) on xpath=//button[@onclick='jsPrompt()']
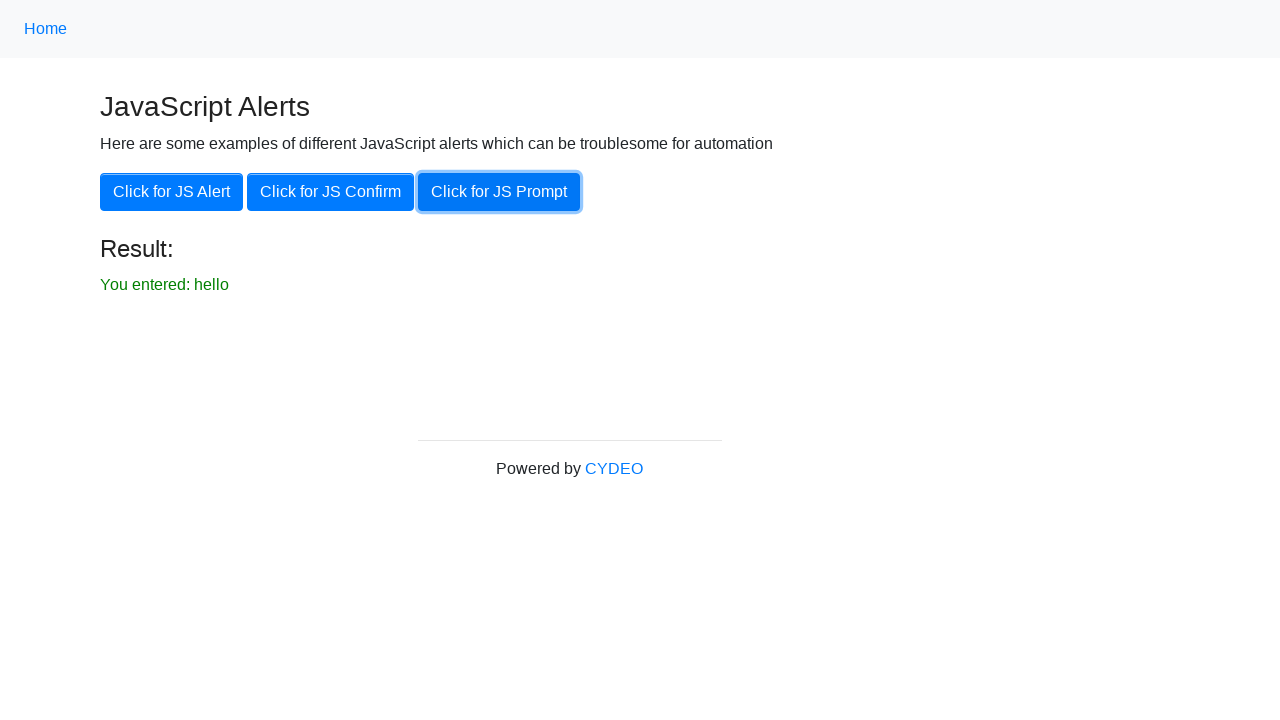

Waited for result text to become visible
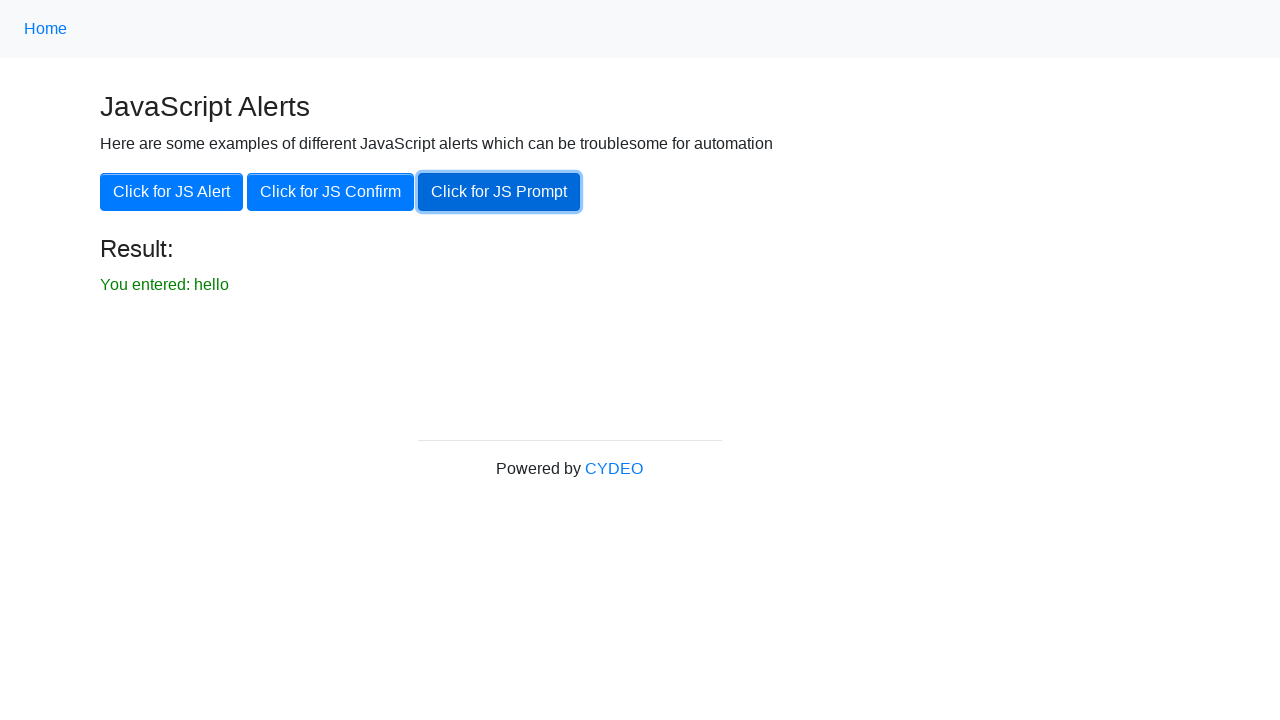

Verified that entered text 'You entered: hello' is displayed correctly
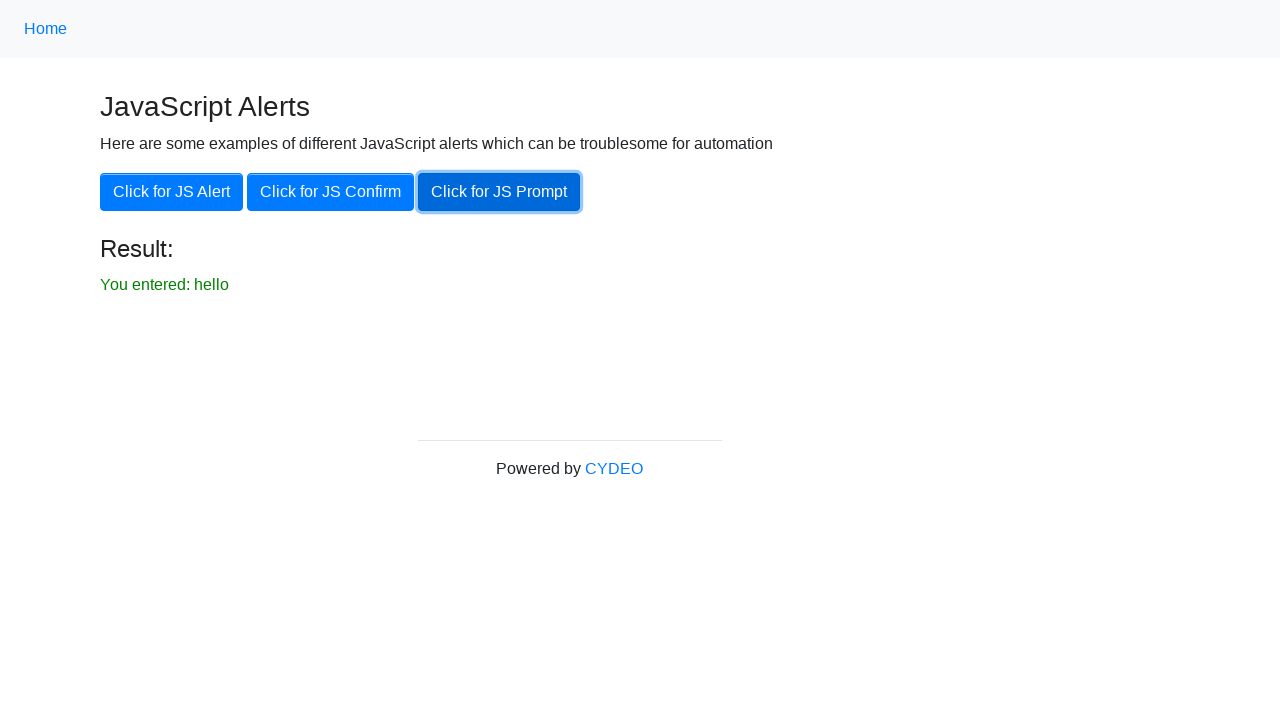

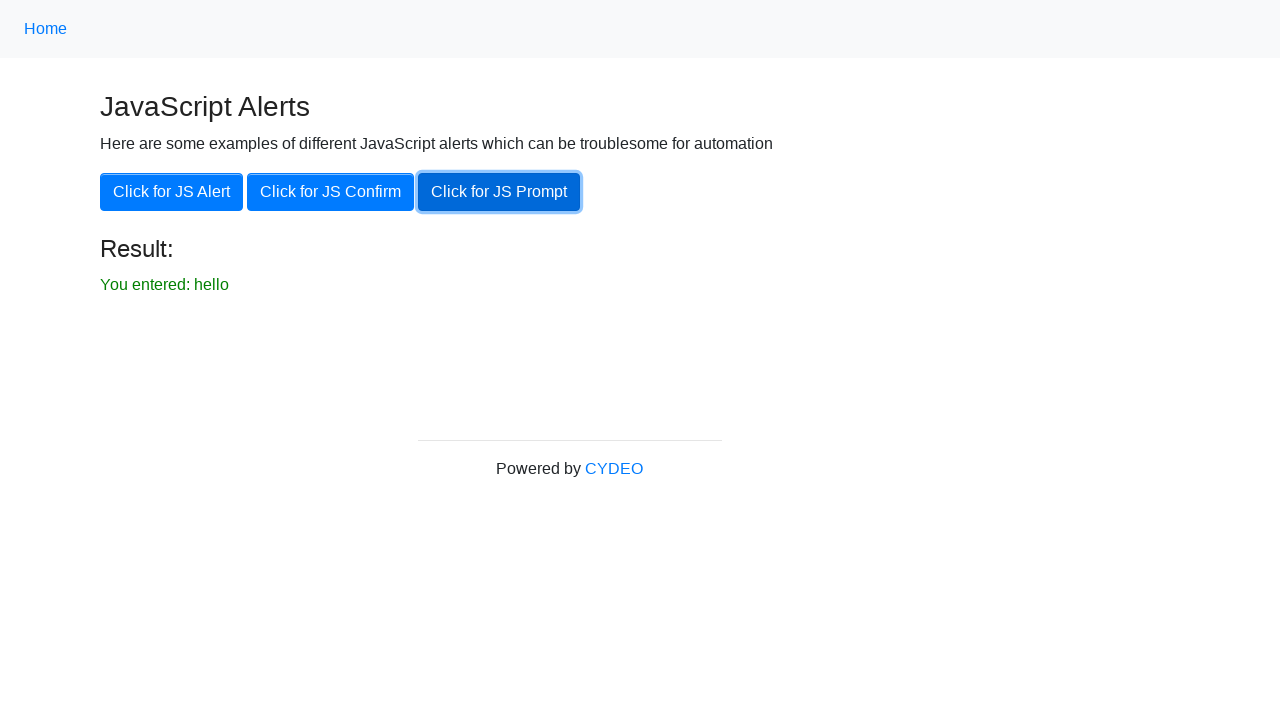